Navigates to Python.org and attempts to find an element with a specific class name, handling the case where the element doesn't exist

Starting URL: https://www.python.org

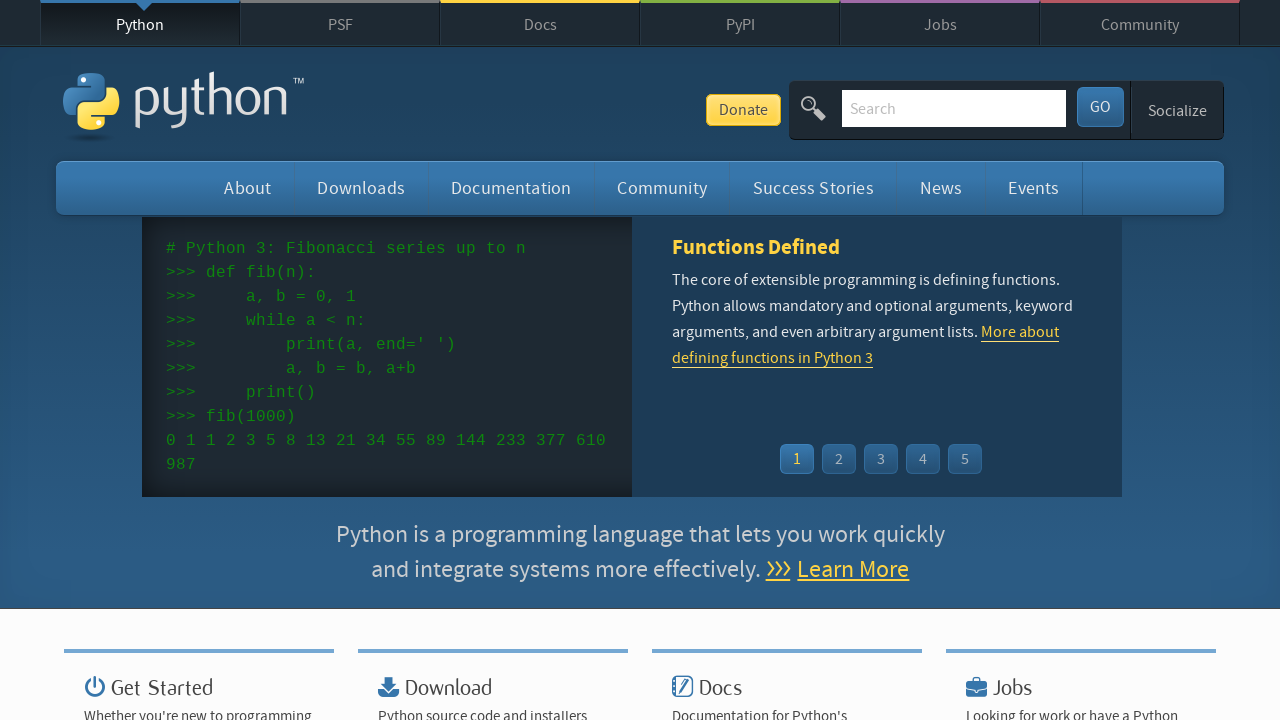

Navigated to https://www.python.org
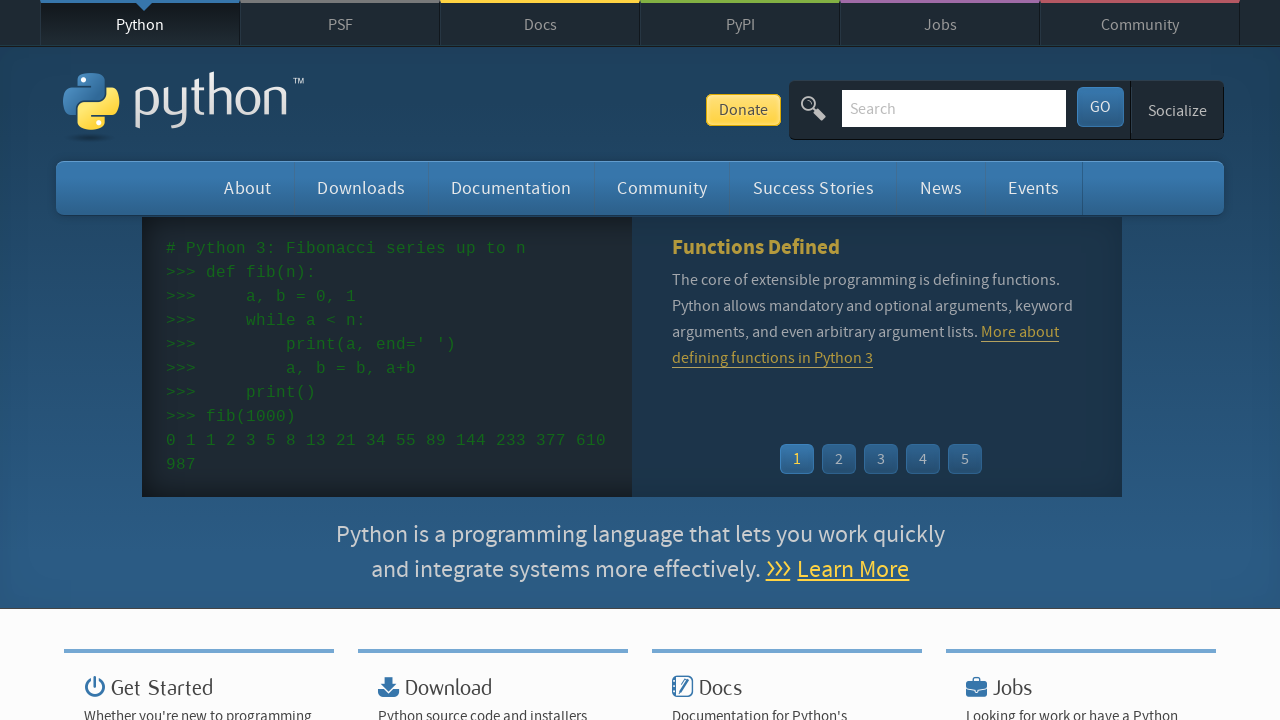

Successfully waited for donate-button element to appear
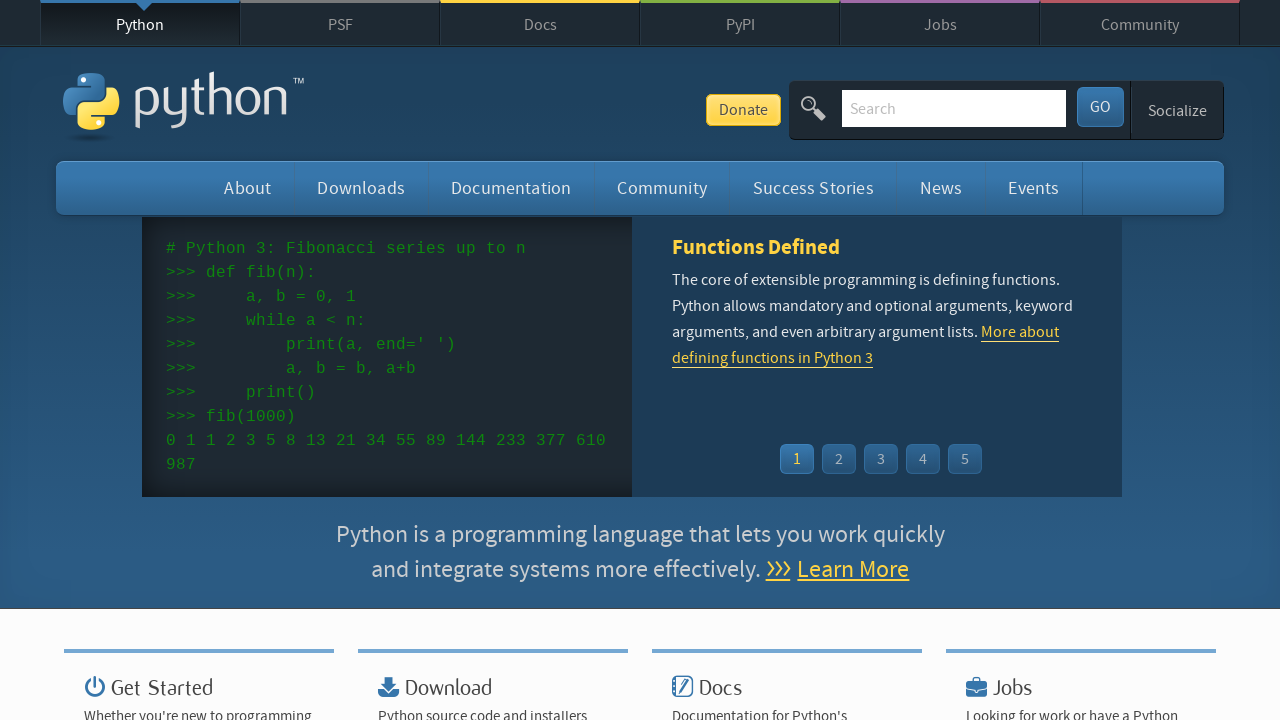

Located donate-button element
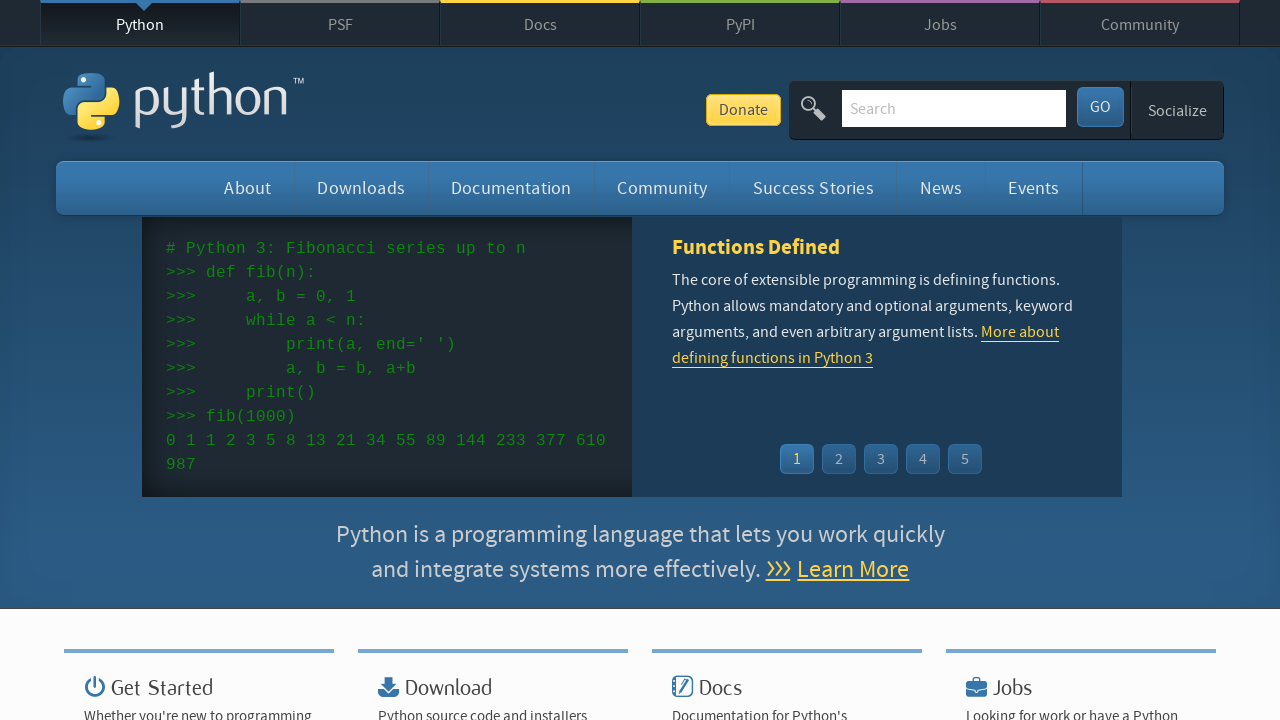

Donate button found and is visible
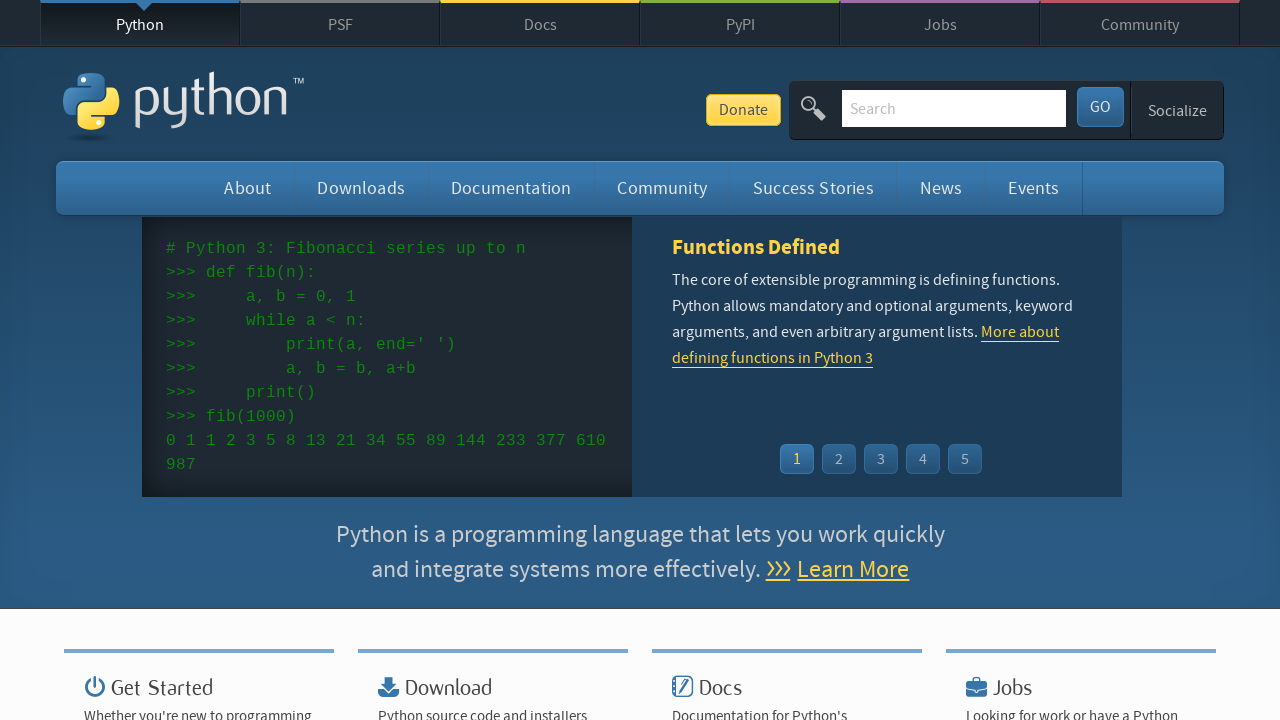

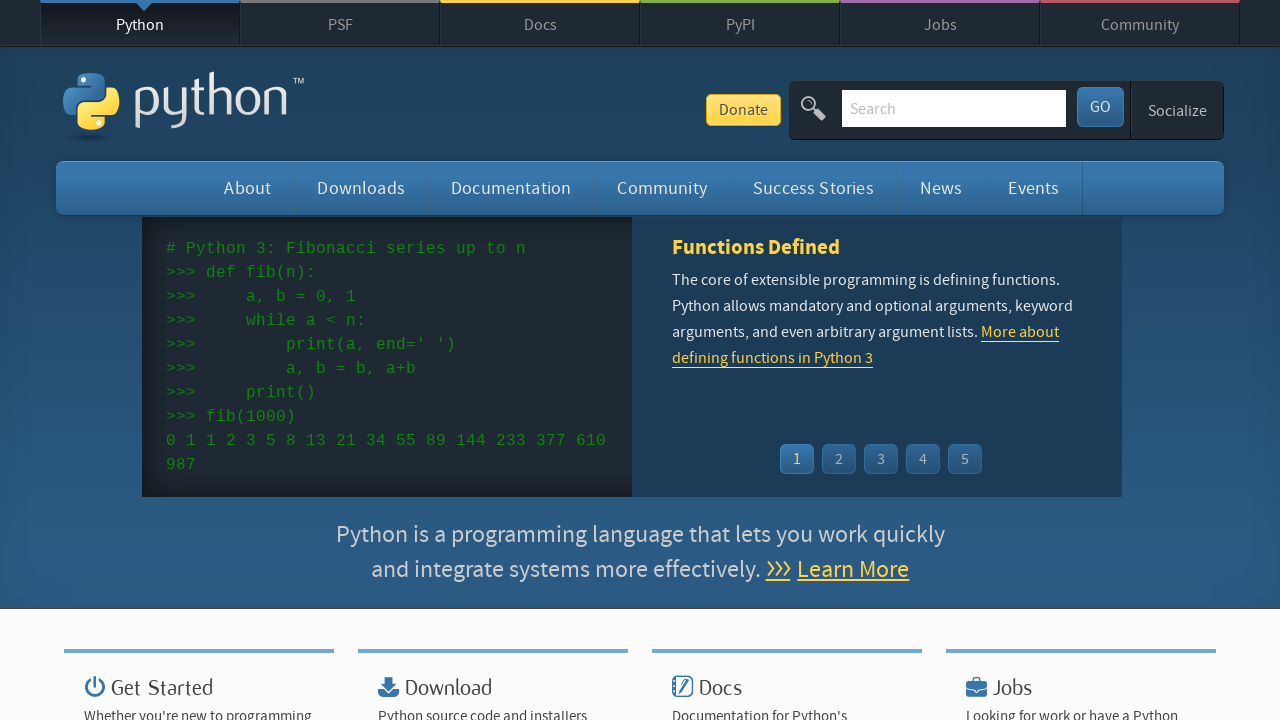